Tests handling of a random popup on dehieu.vn website by closing it if it appears

Starting URL: https://dehieu.vn/

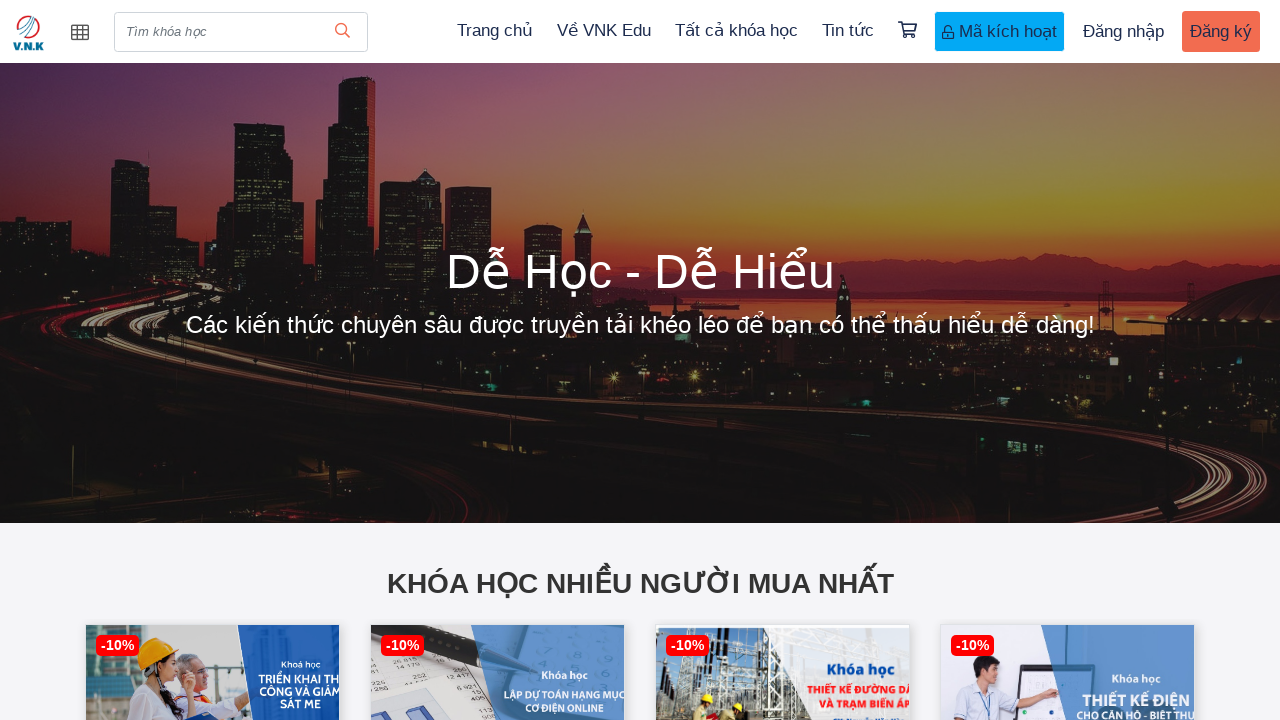

Waited 5 seconds for potential popup to appear
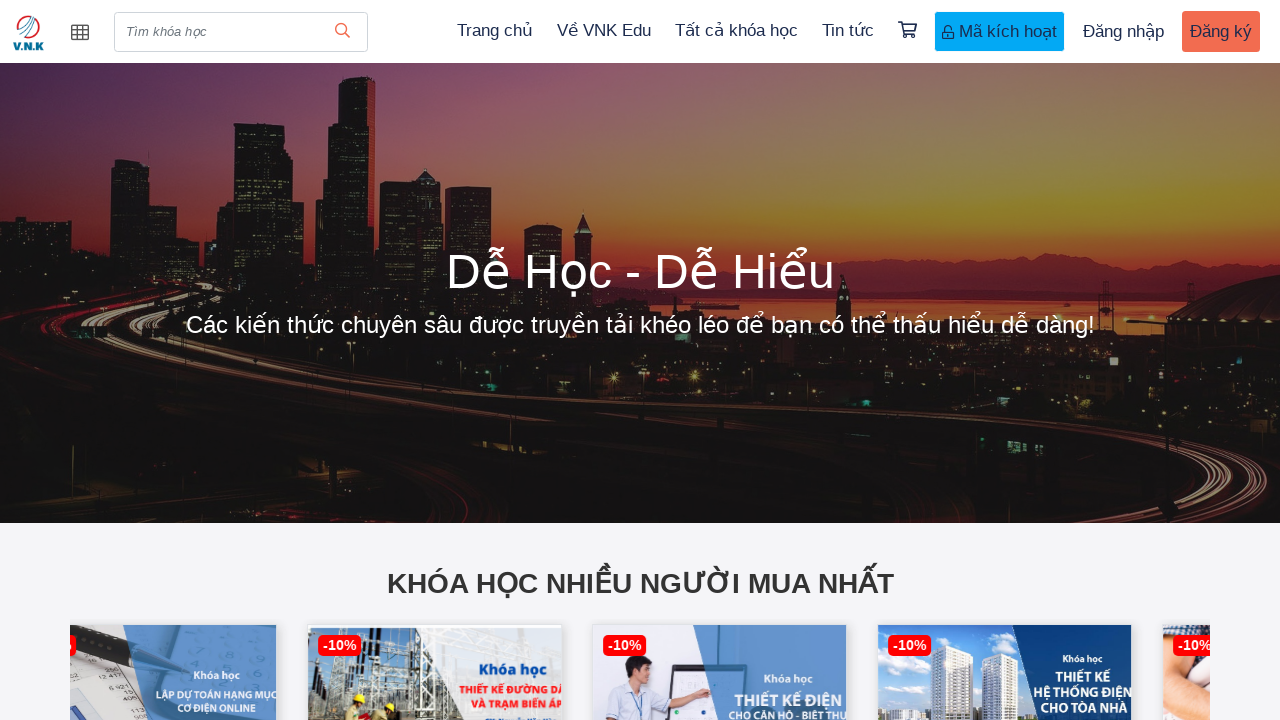

Located modal popup element
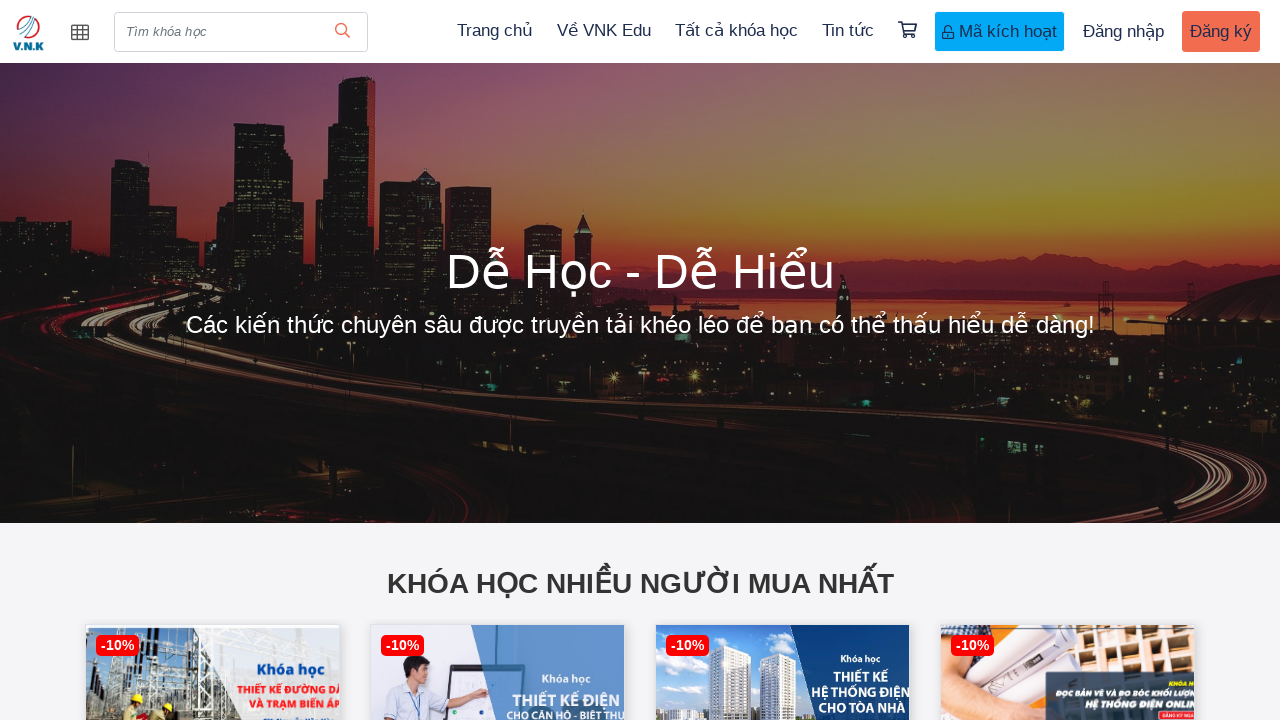

No popup detected on page
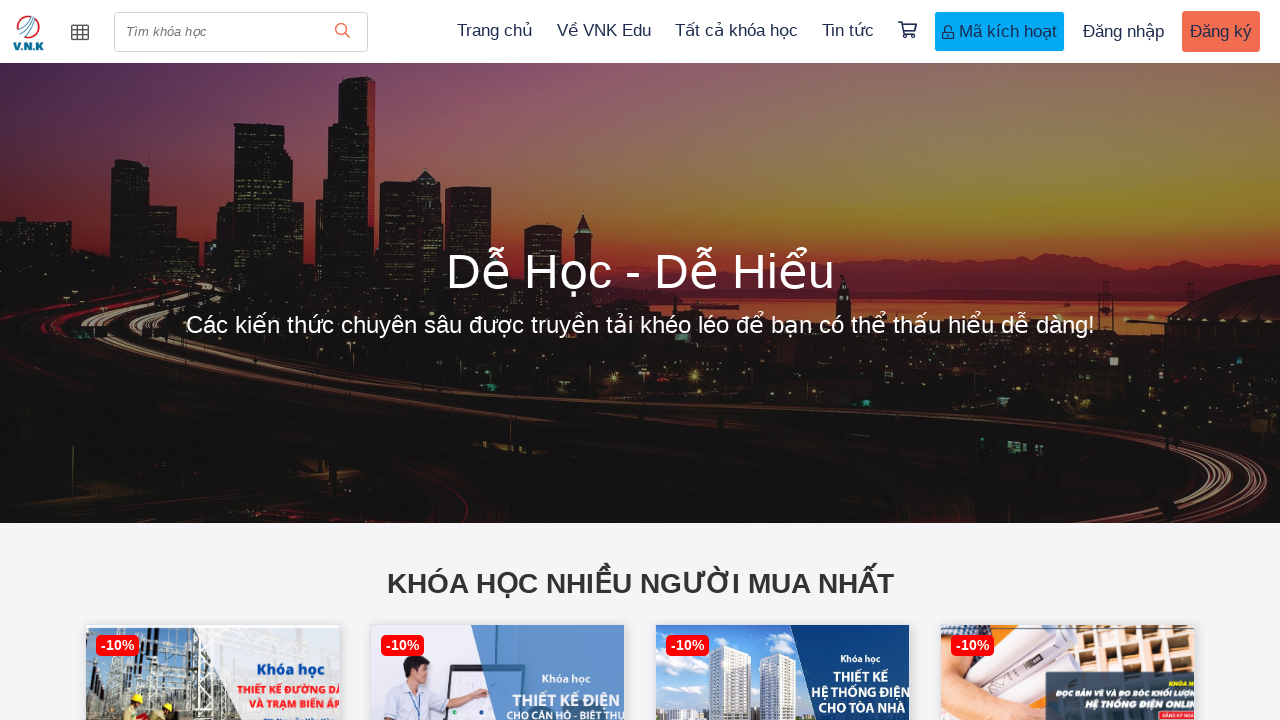

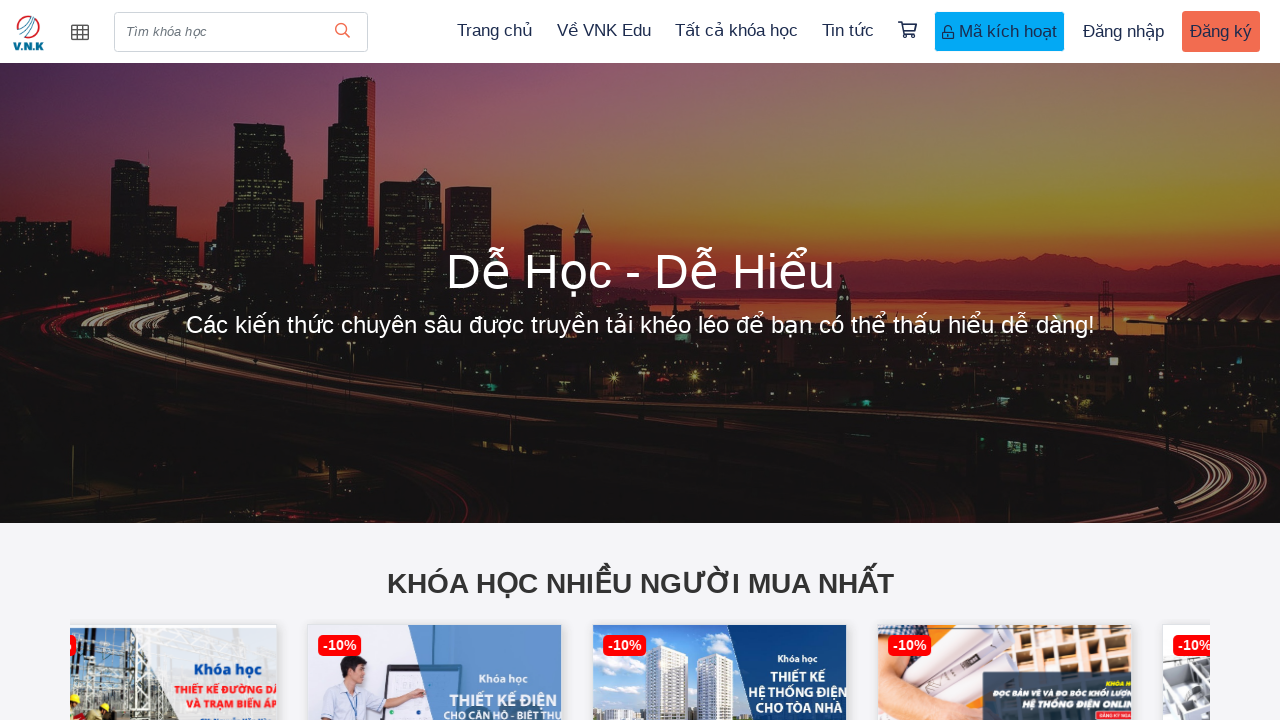